Tests adding a product to cart then removing it by clicking the remove button

Starting URL: https://rahulshettyacademy.com/seleniumPractise/#/

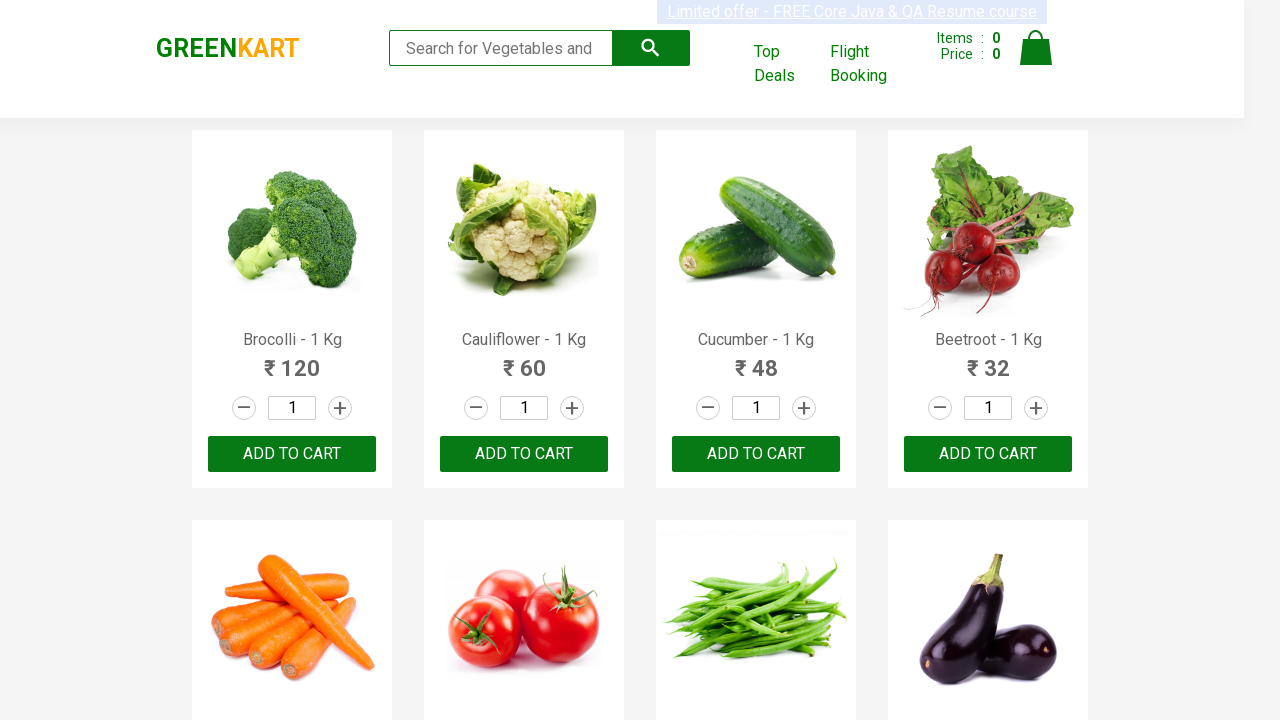

Clicked ADD TO CART button for first product at (292, 454) on .product >> nth=0 >> button:has-text("ADD TO CART")
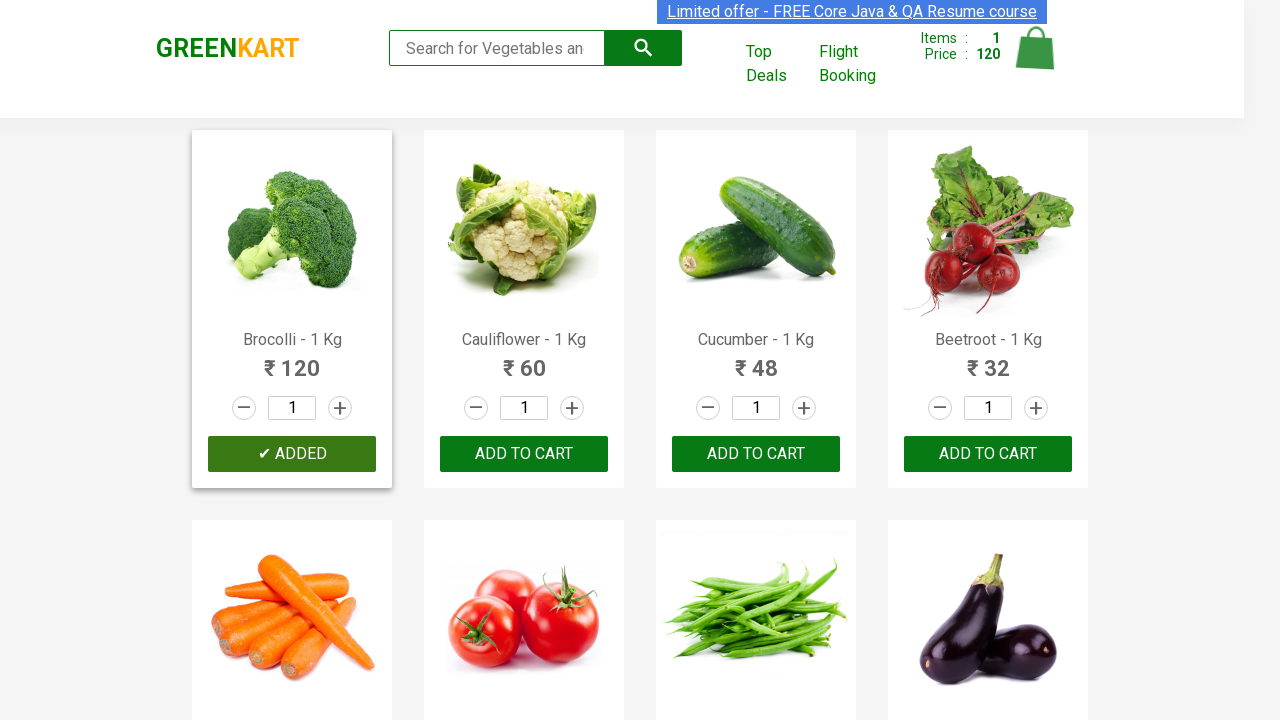

Clicked cart icon to view cart at (1036, 59) on .cart-icon
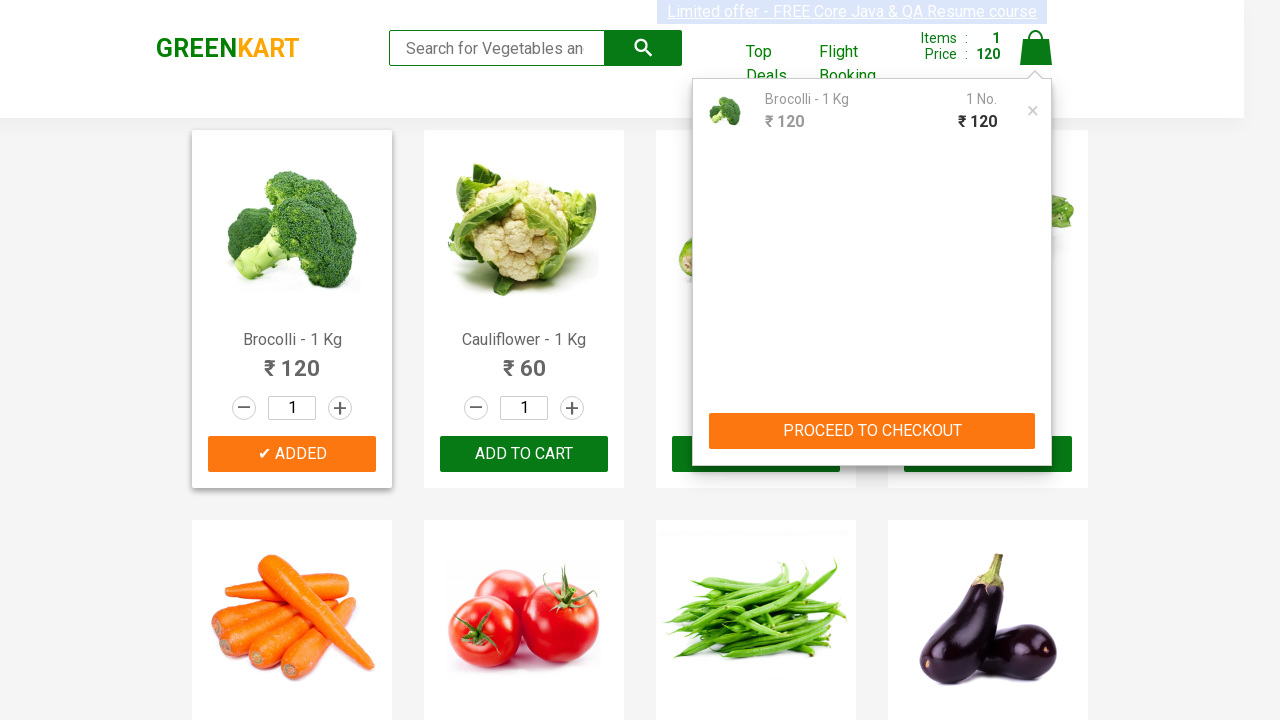

Clicked remove button for cart item at (1033, 111) on .cart-item >> nth=0 >> .product-remove
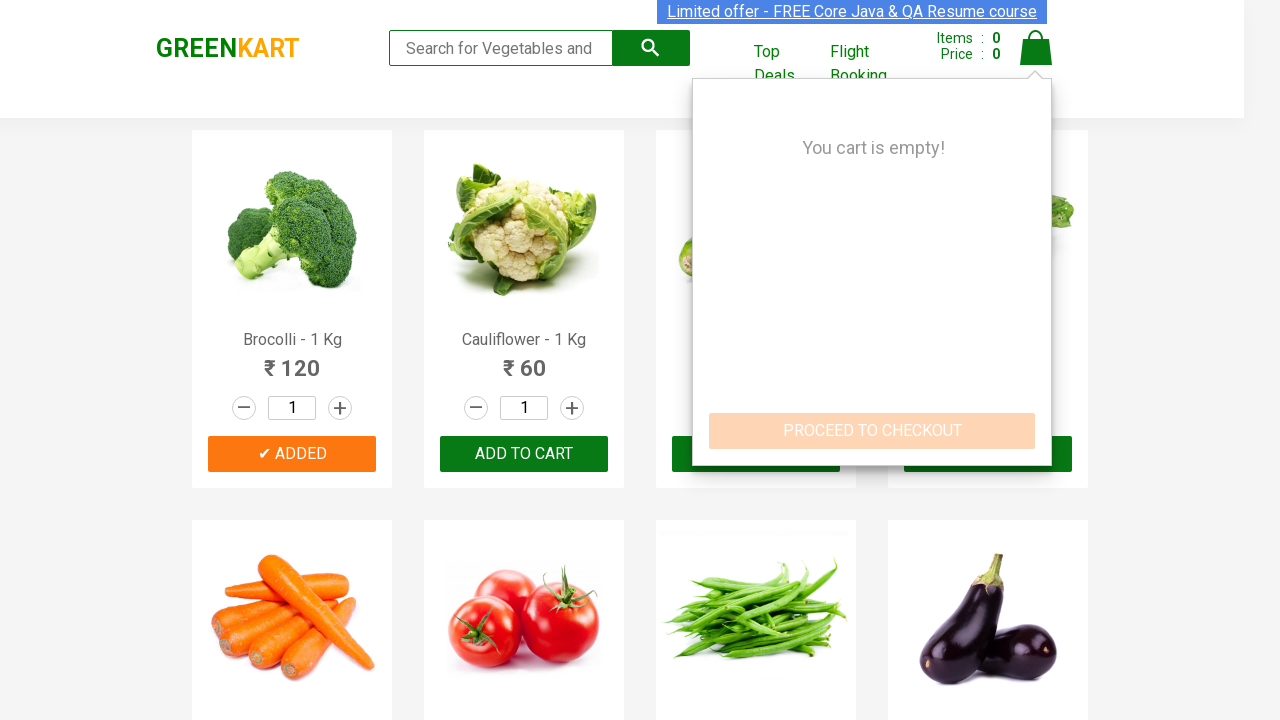

Verified cart shows 0 items after product removal
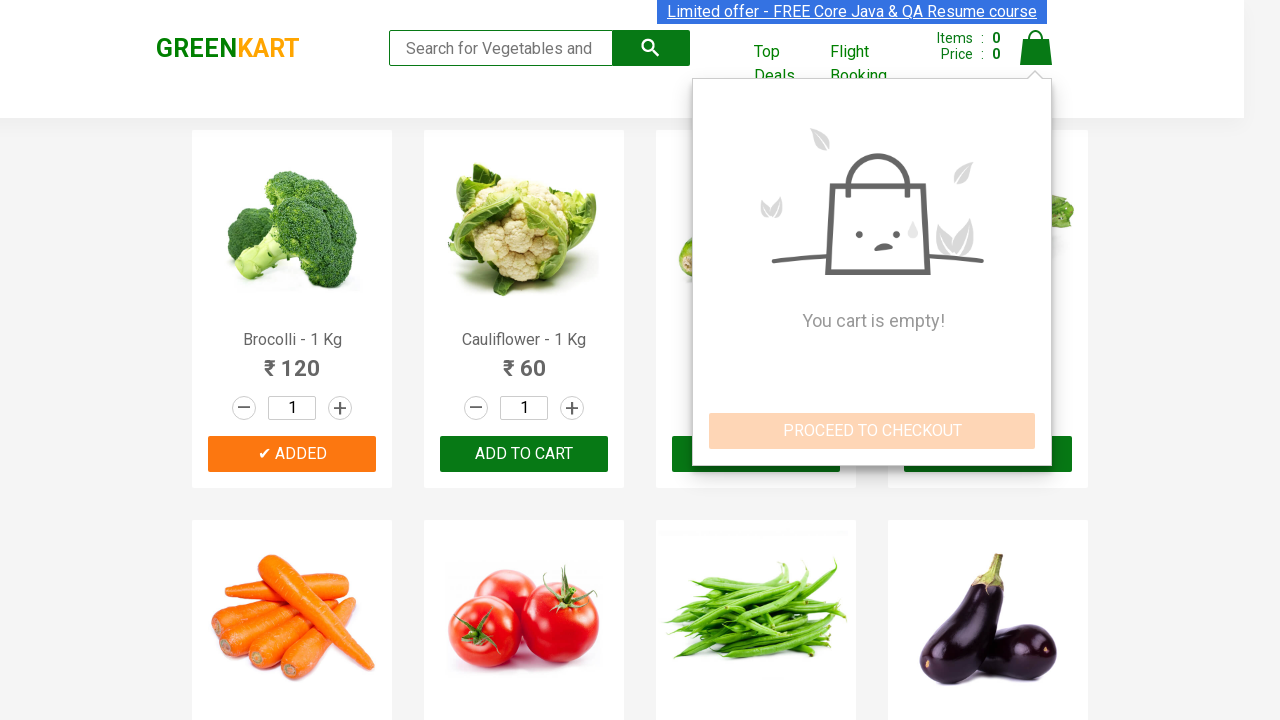

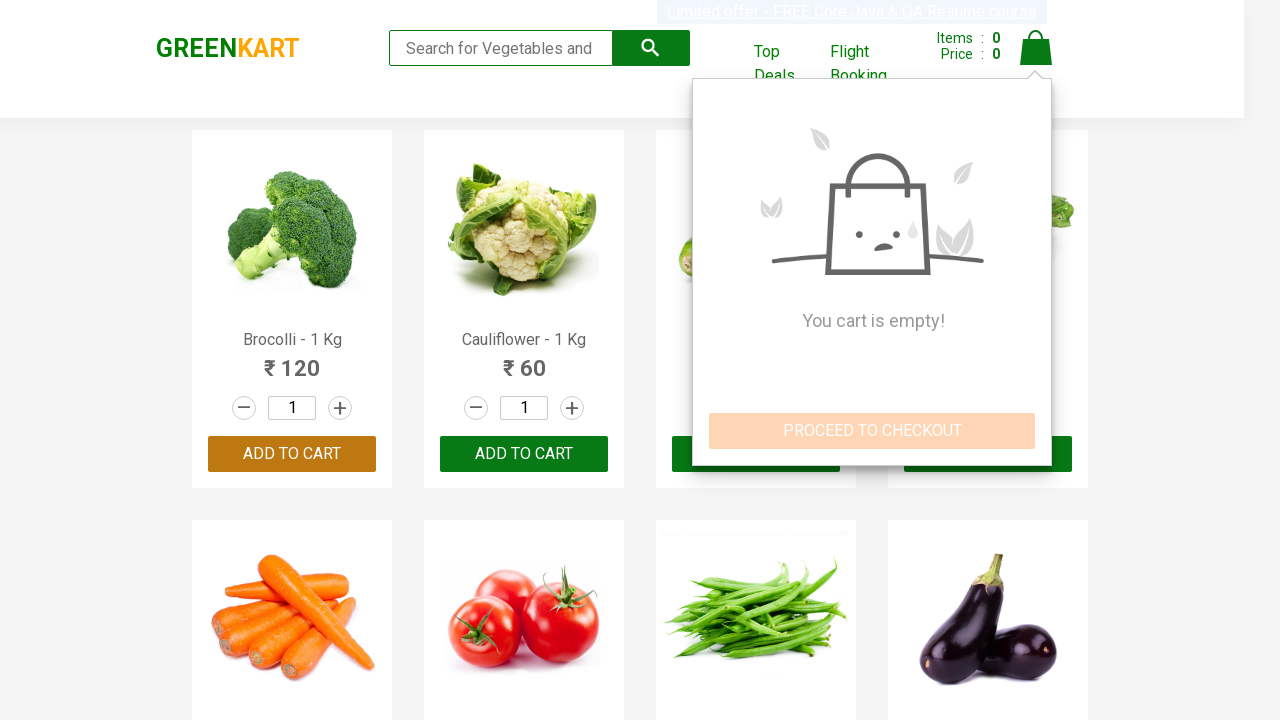